Tests clicking a prompt button, entering a number in the prompt dialog, accepting it, and verifying the response contains the entered number

Starting URL: https://kristinek.github.io/site/examples/alerts_popups

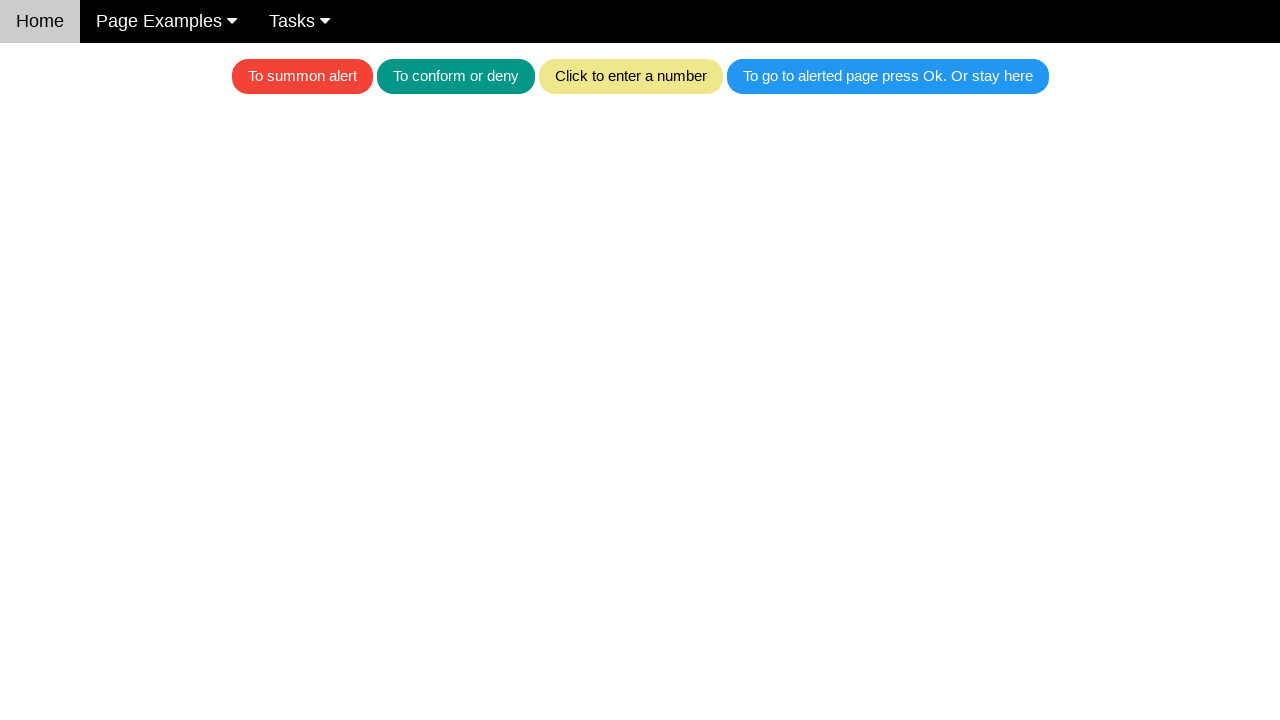

Set up dialog handler to accept prompt with number '5'
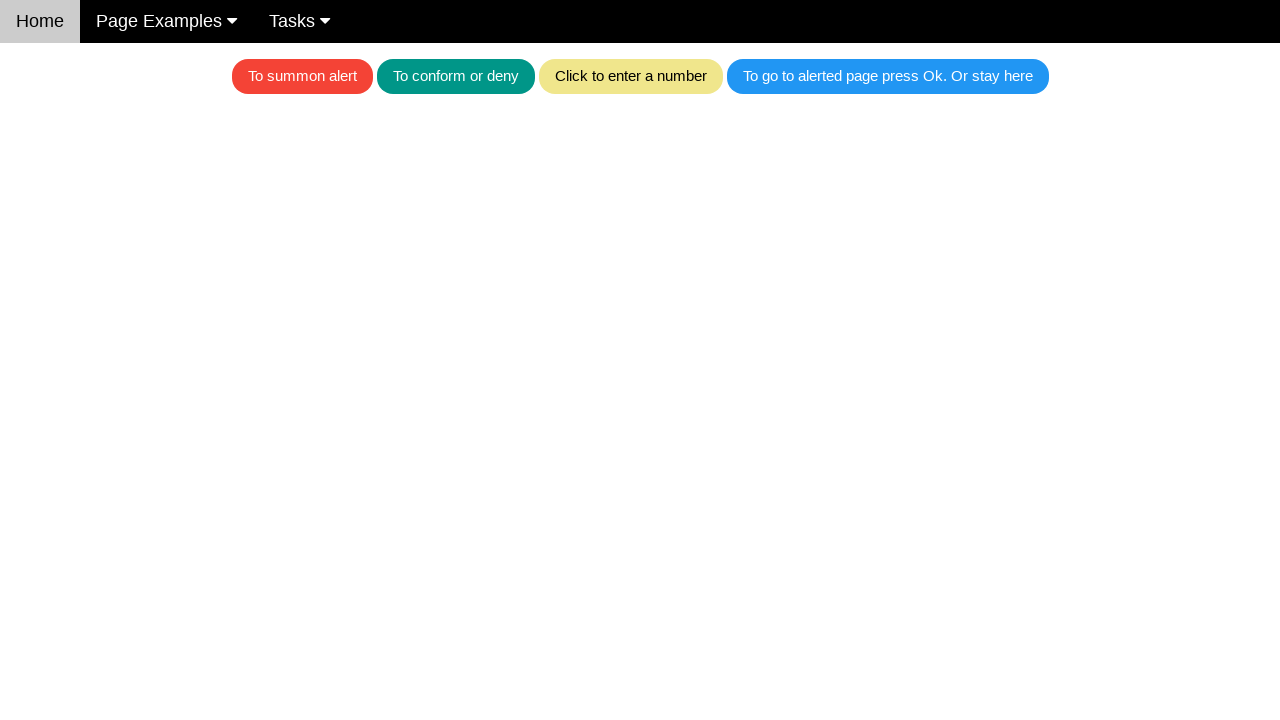

Clicked khaki button to trigger prompt dialog at (630, 76) on .w3-khaki
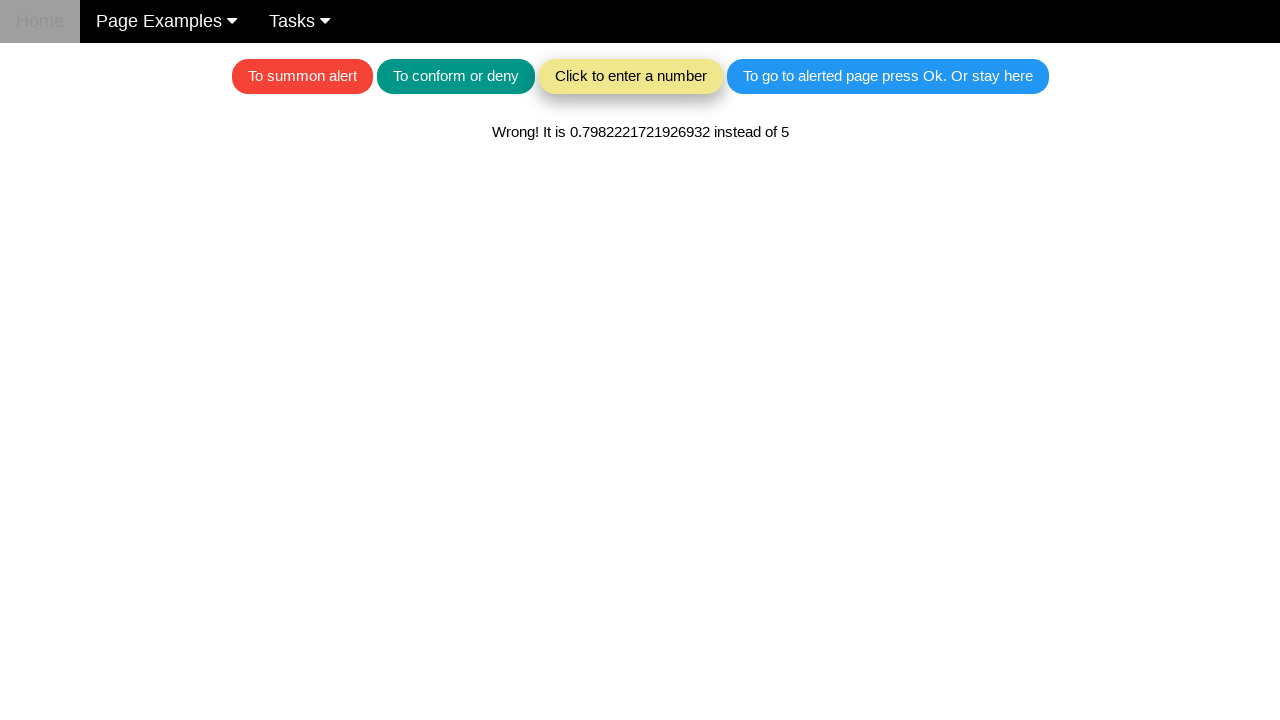

Waited for result text element to appear
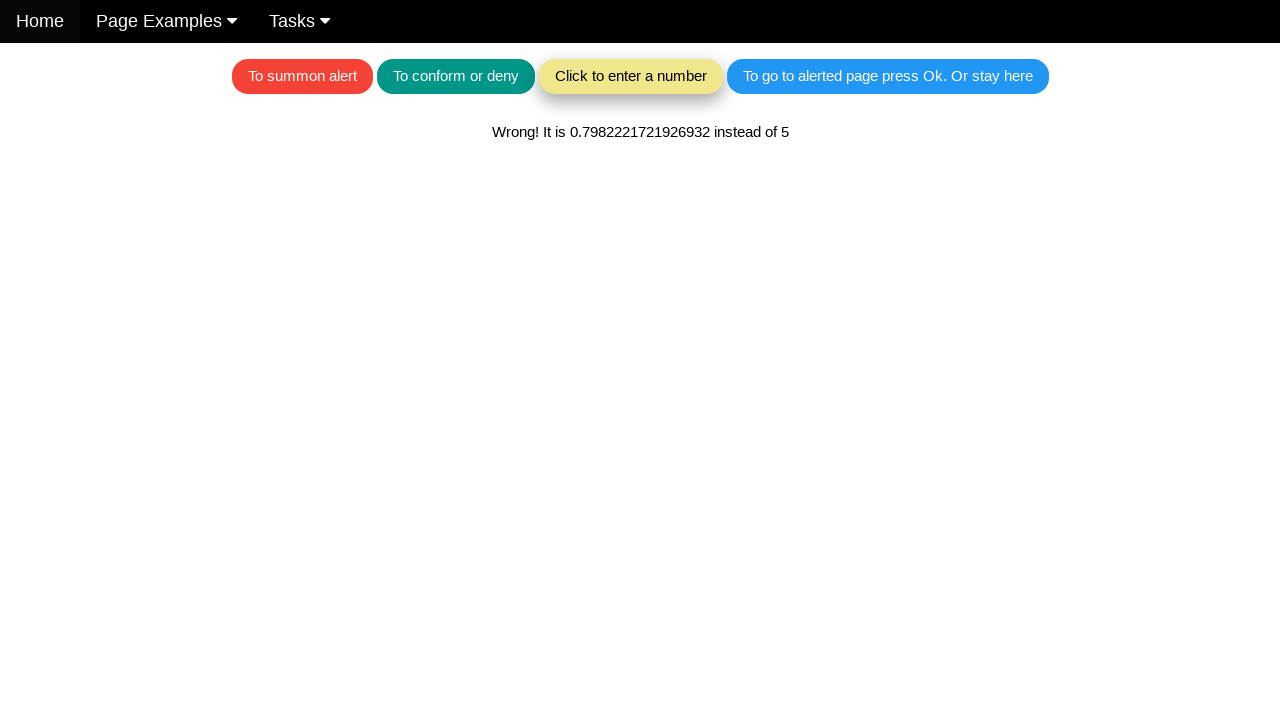

Retrieved result text content from #textForAlerts
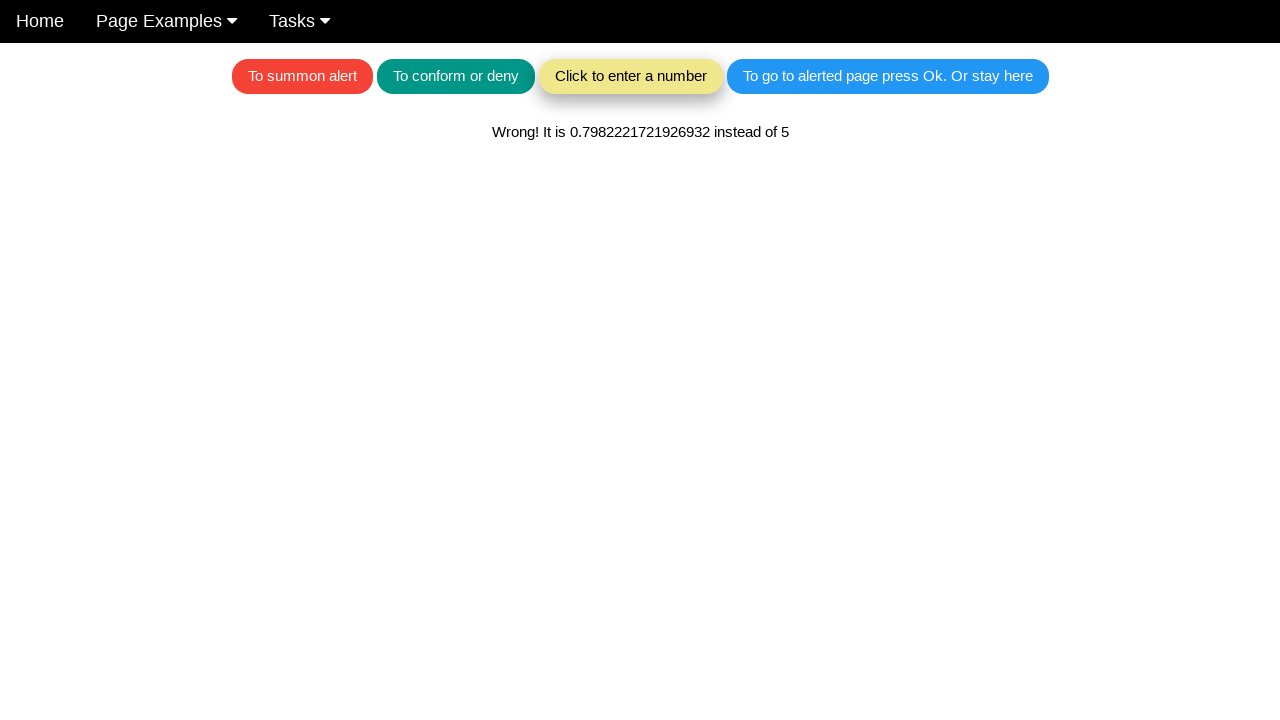

Verified result text contains 'instead of 5'
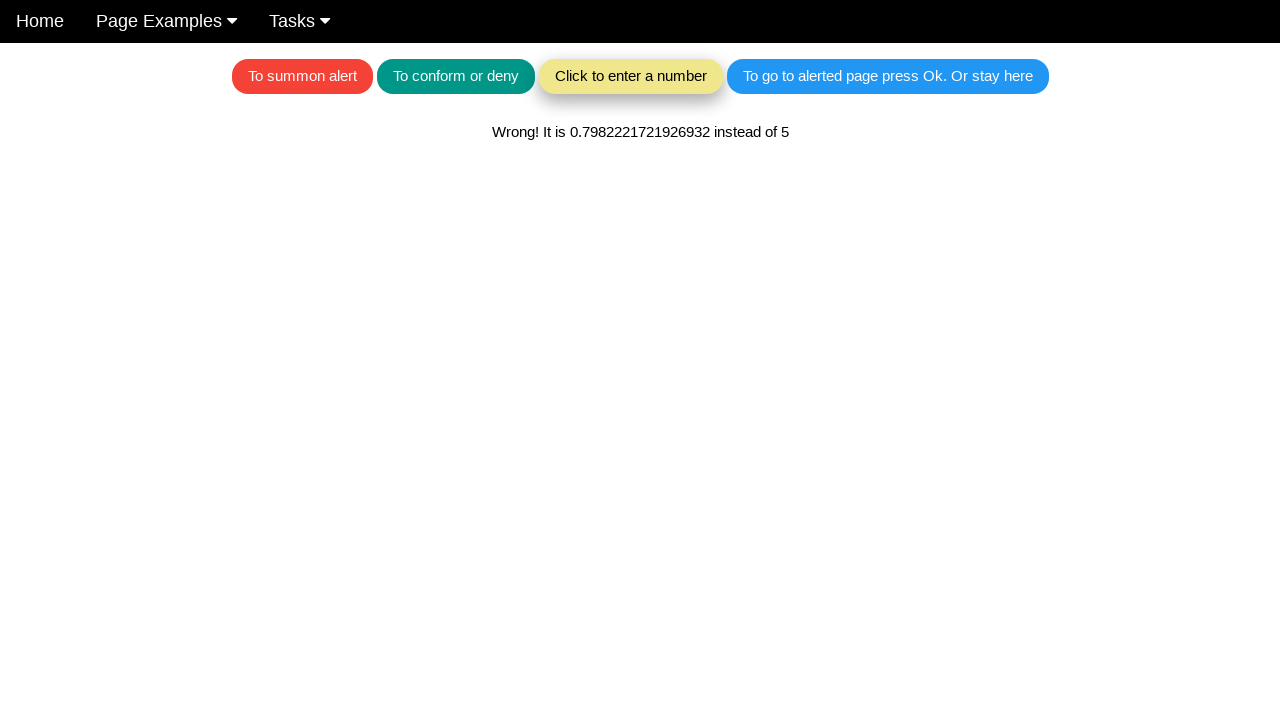

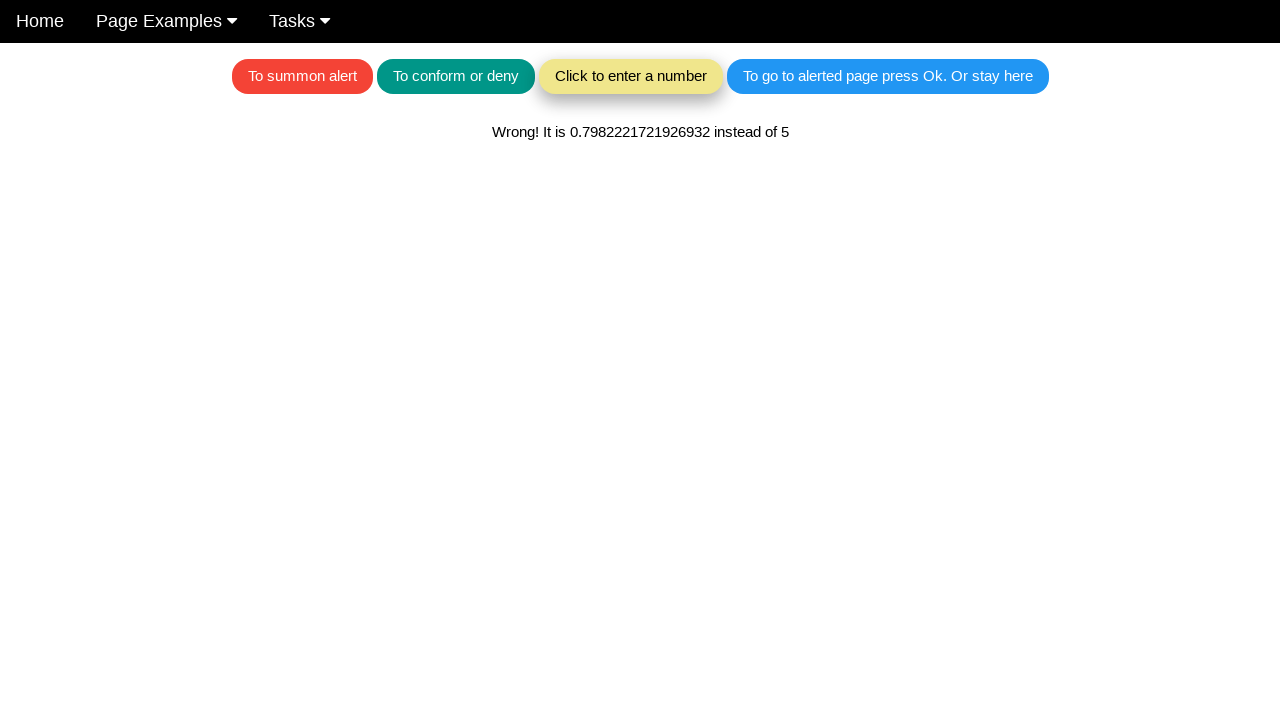